Tests a practice form by filling in email, password, name fields, selecting radio button and dropdown options, submitting the form, and verifying success message appears

Starting URL: https://rahulshettyacademy.com/angularpractice/

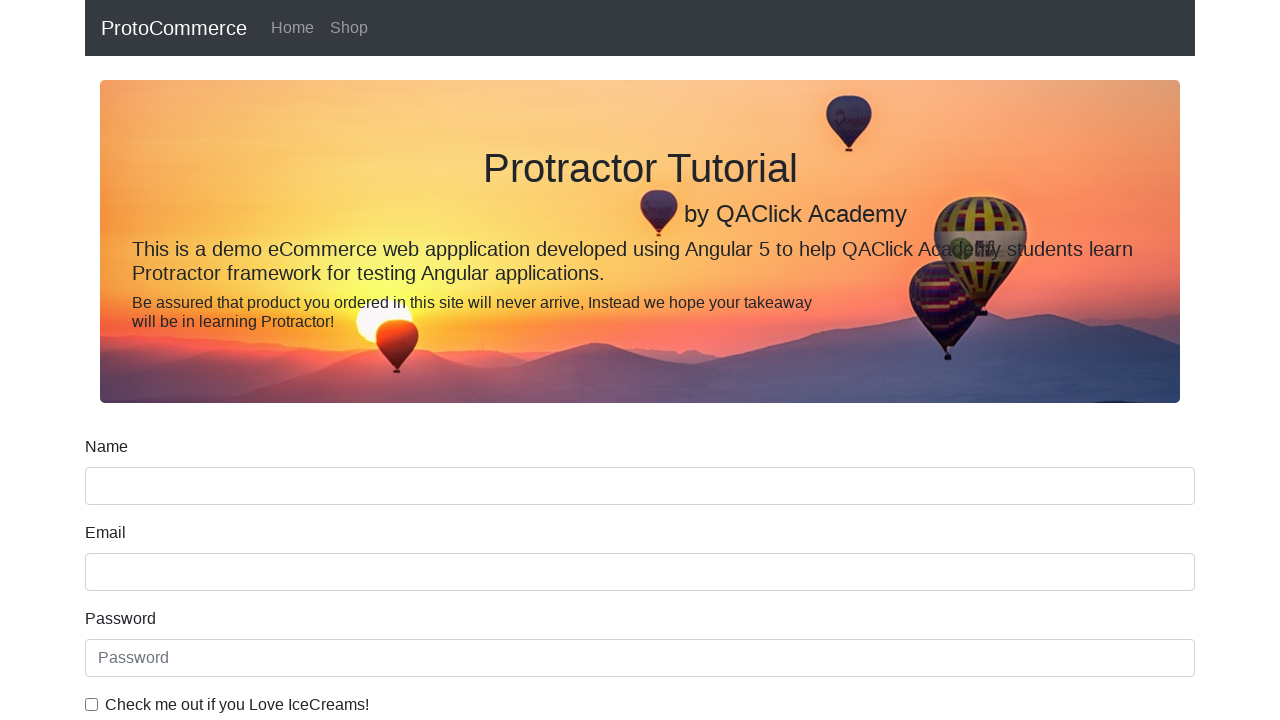

Filled email field with 'hello@gmail.com' on input[name='email']
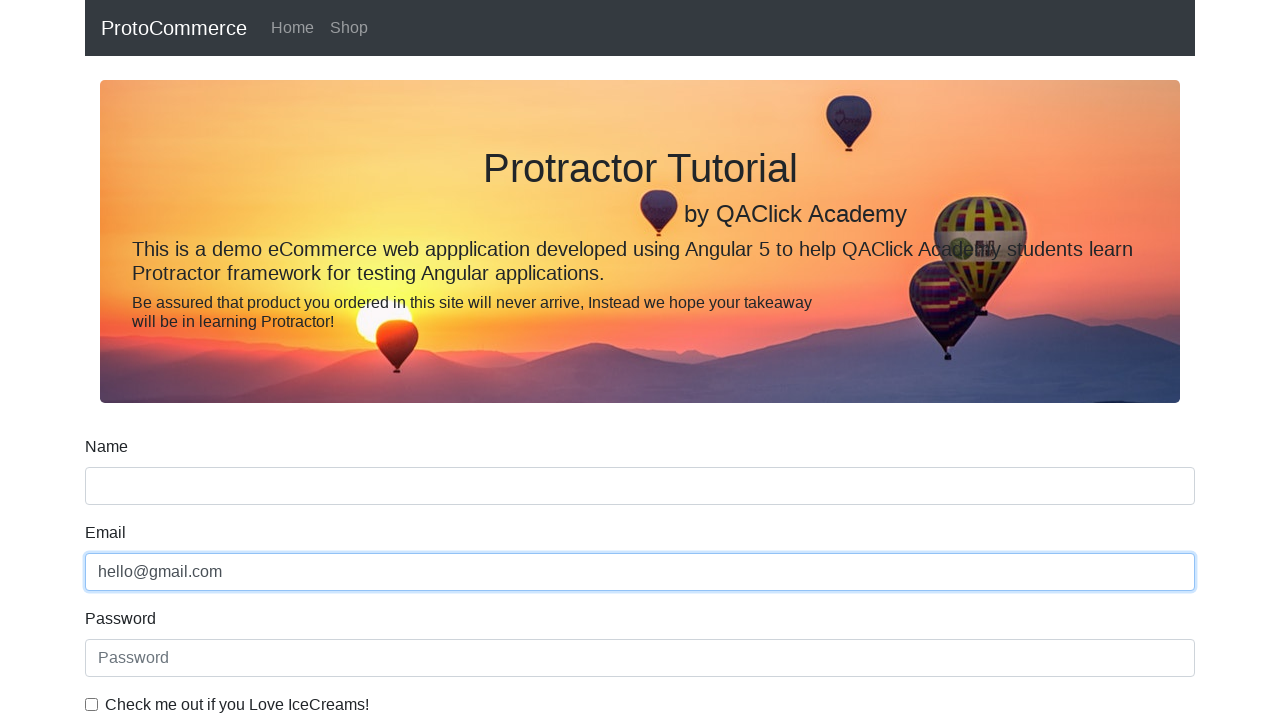

Filled password field with '123456' on #exampleInputPassword1
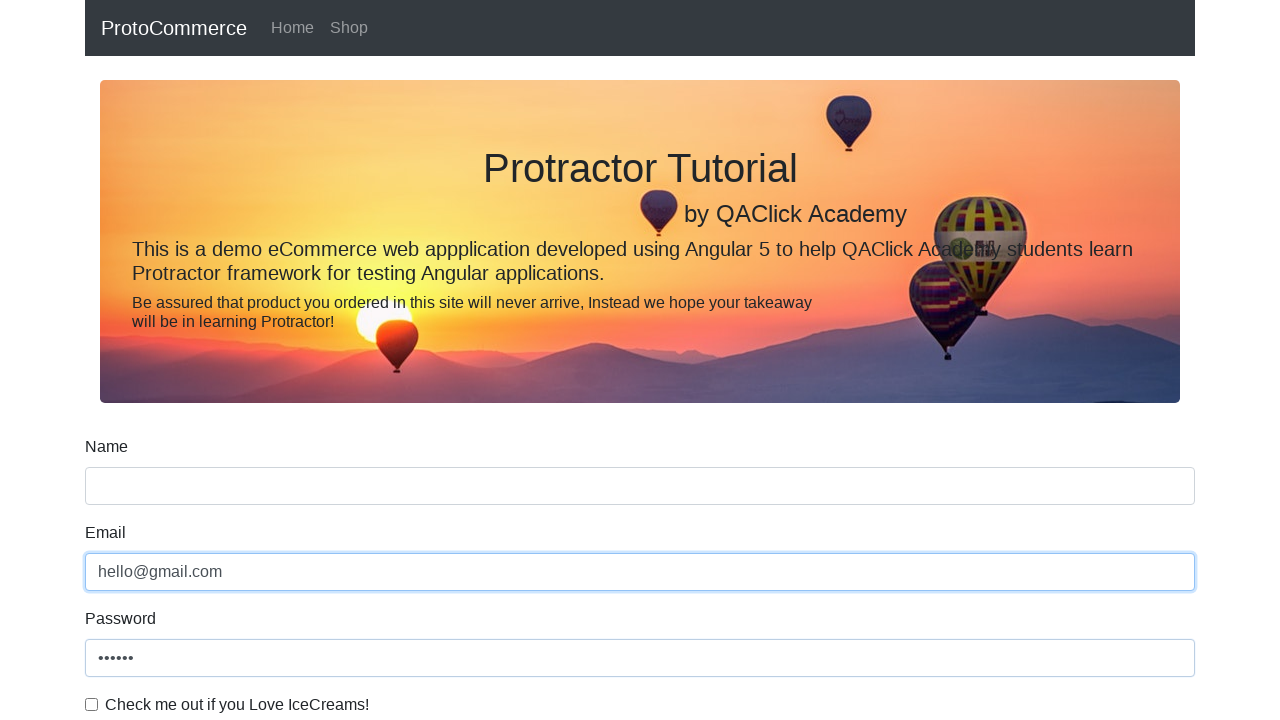

Clicked checkbox to accept terms at (92, 704) on #exampleCheck1
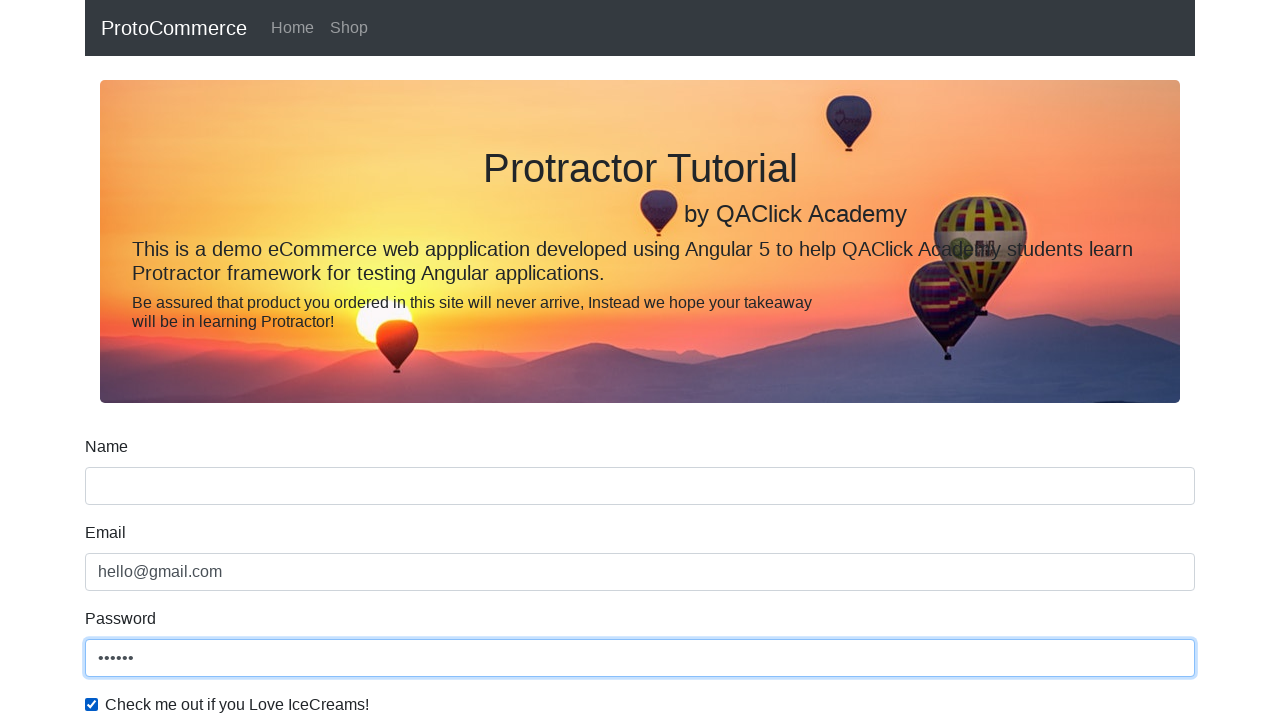

Filled name field with 'Rahul' on input[name='name']
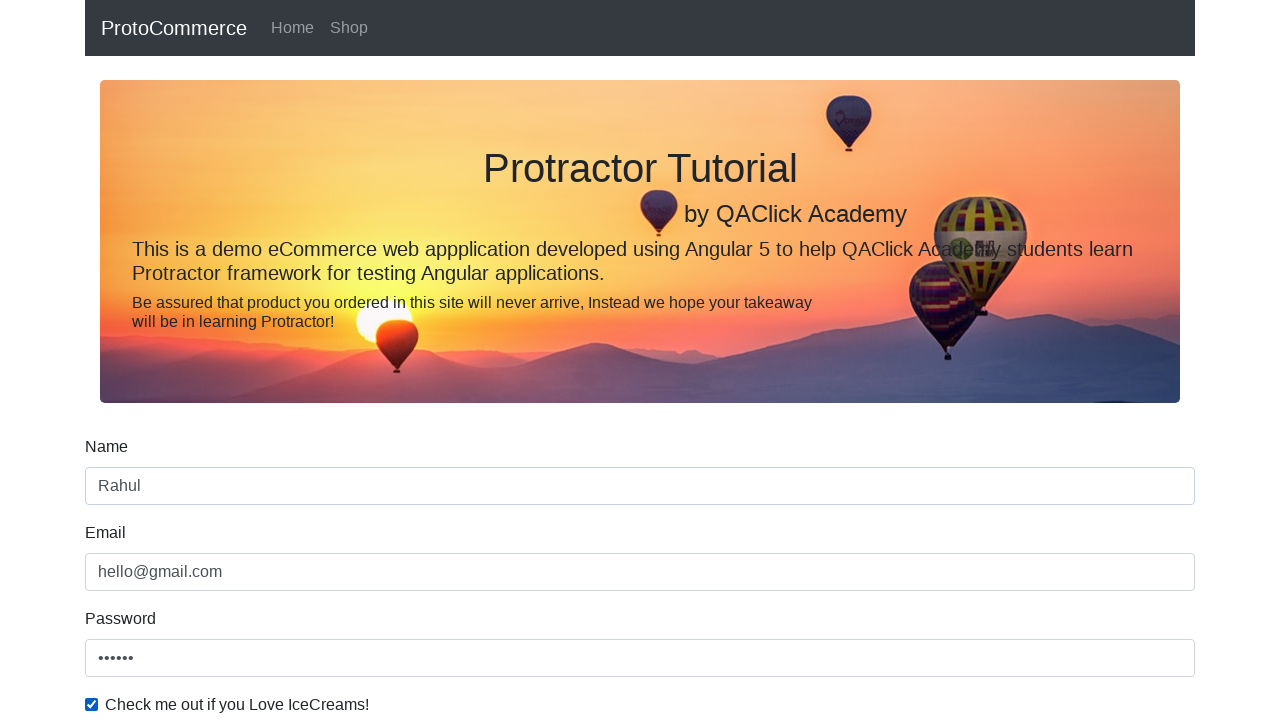

Selected radio button option at (238, 360) on #inlineRadio1
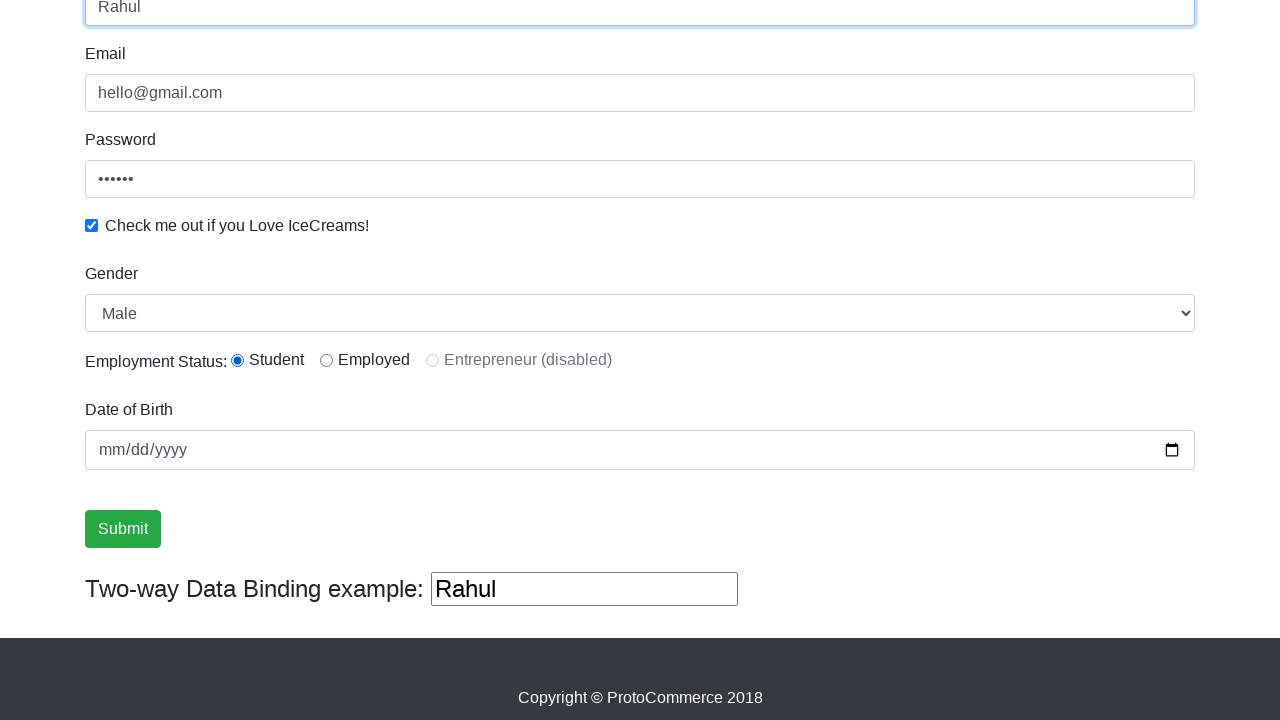

Selected 'Female' from dropdown on #exampleFormControlSelect1
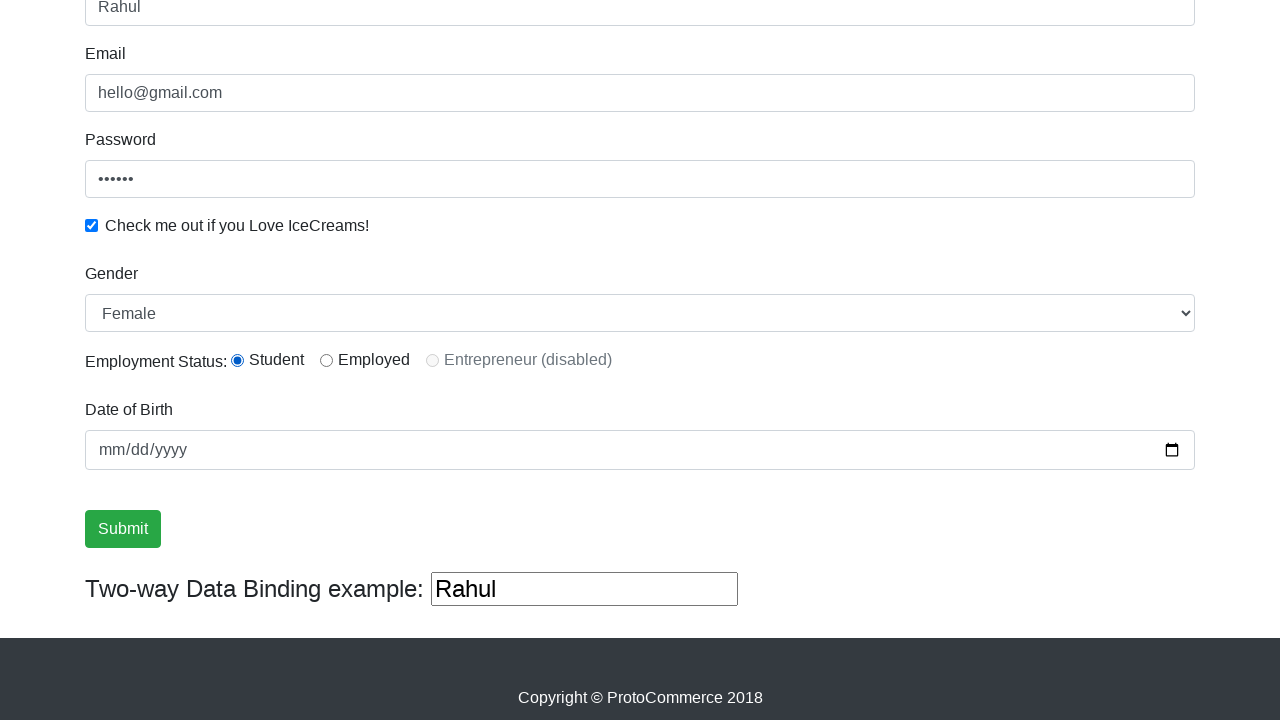

Changed dropdown selection to index 0 (Male) on #exampleFormControlSelect1
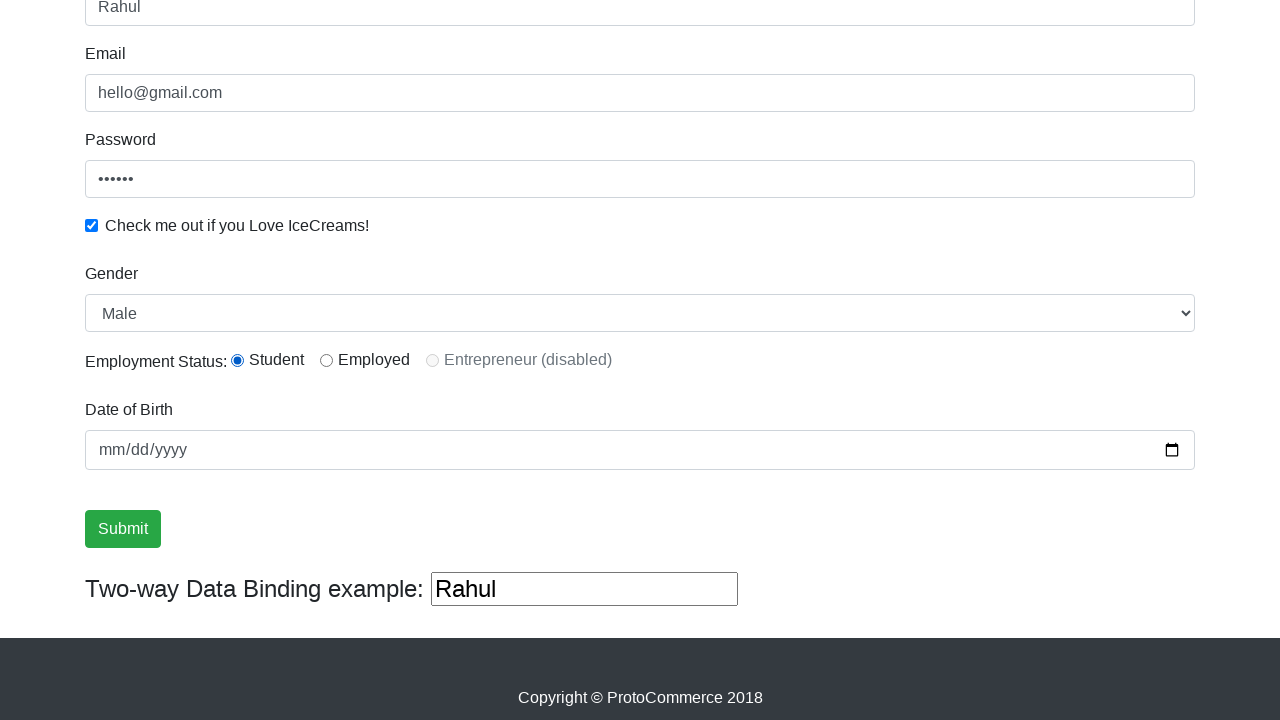

Clicked form submit button at (123, 529) on input[type='submit']
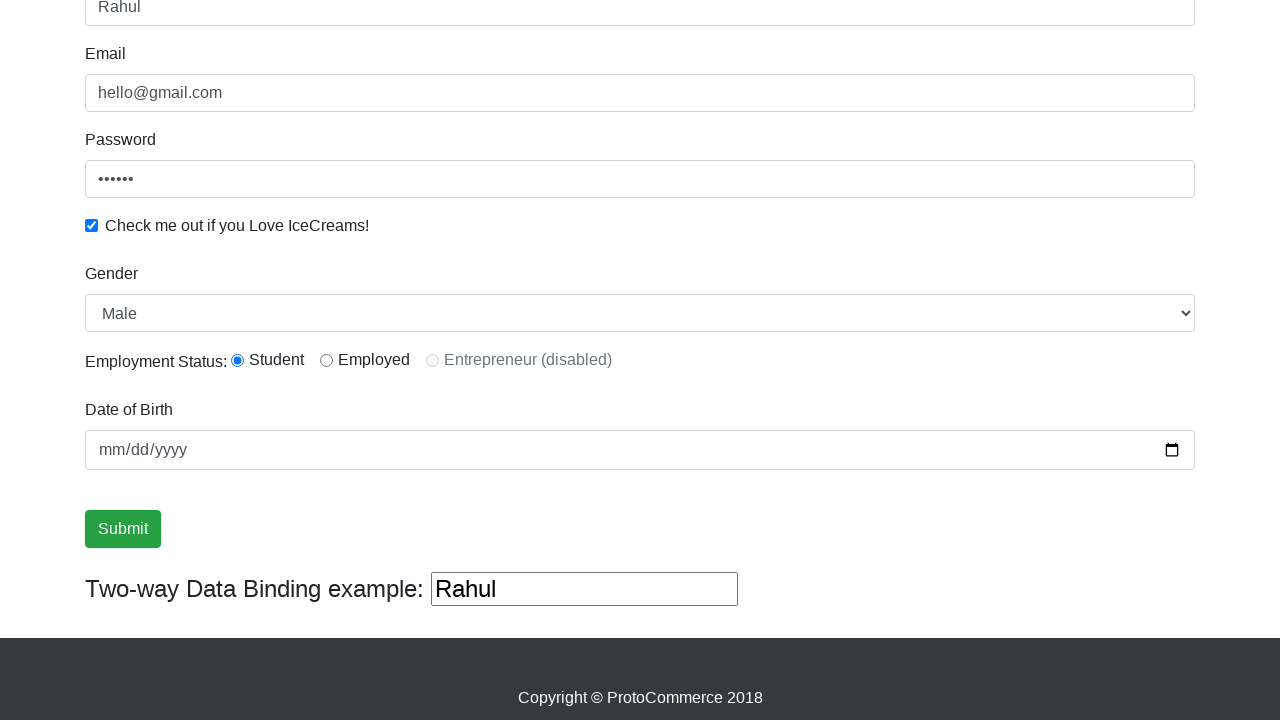

Success message appeared and loaded
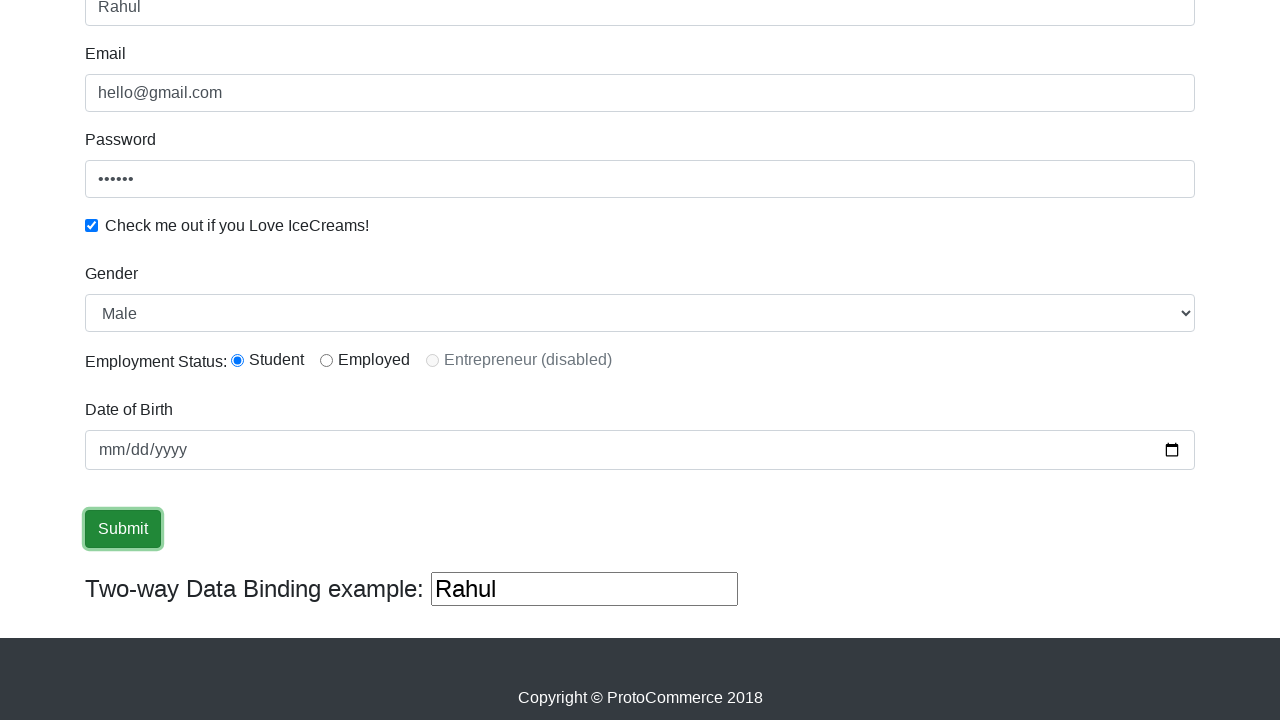

Verified success message contains 'Success' text
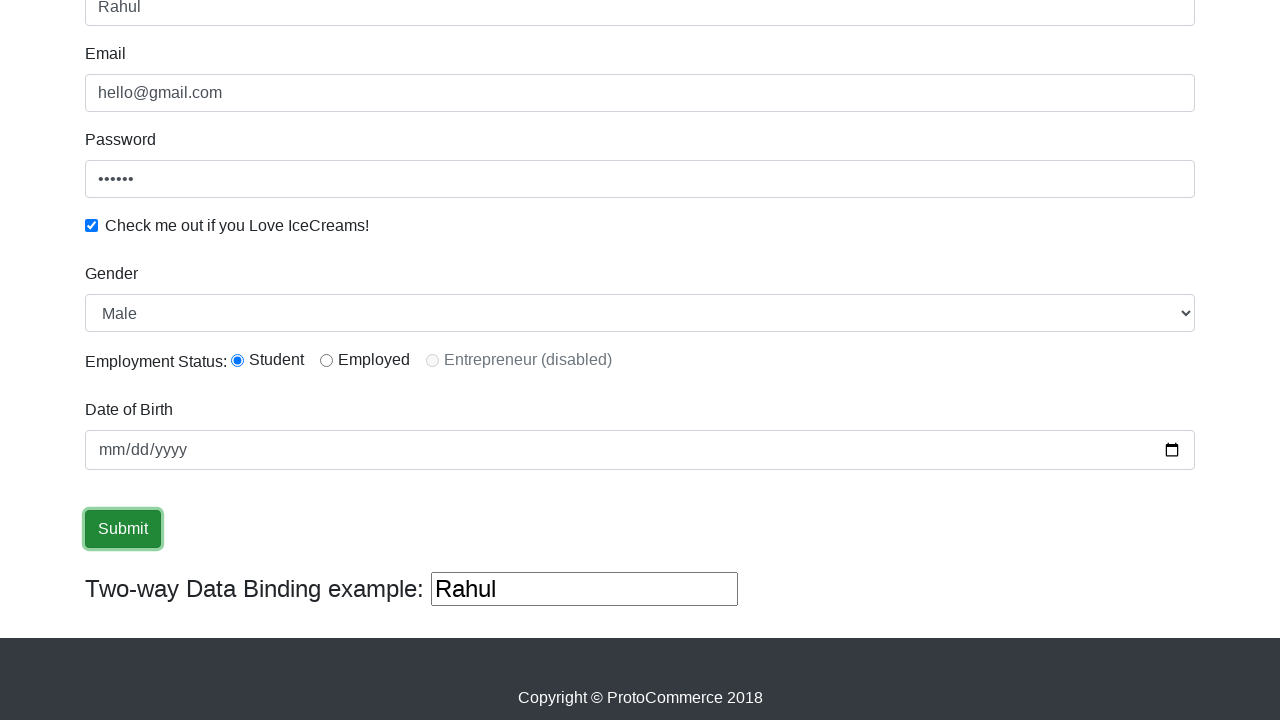

Filled additional text field with 'helloagain' on (//input[@type='text'])[3]
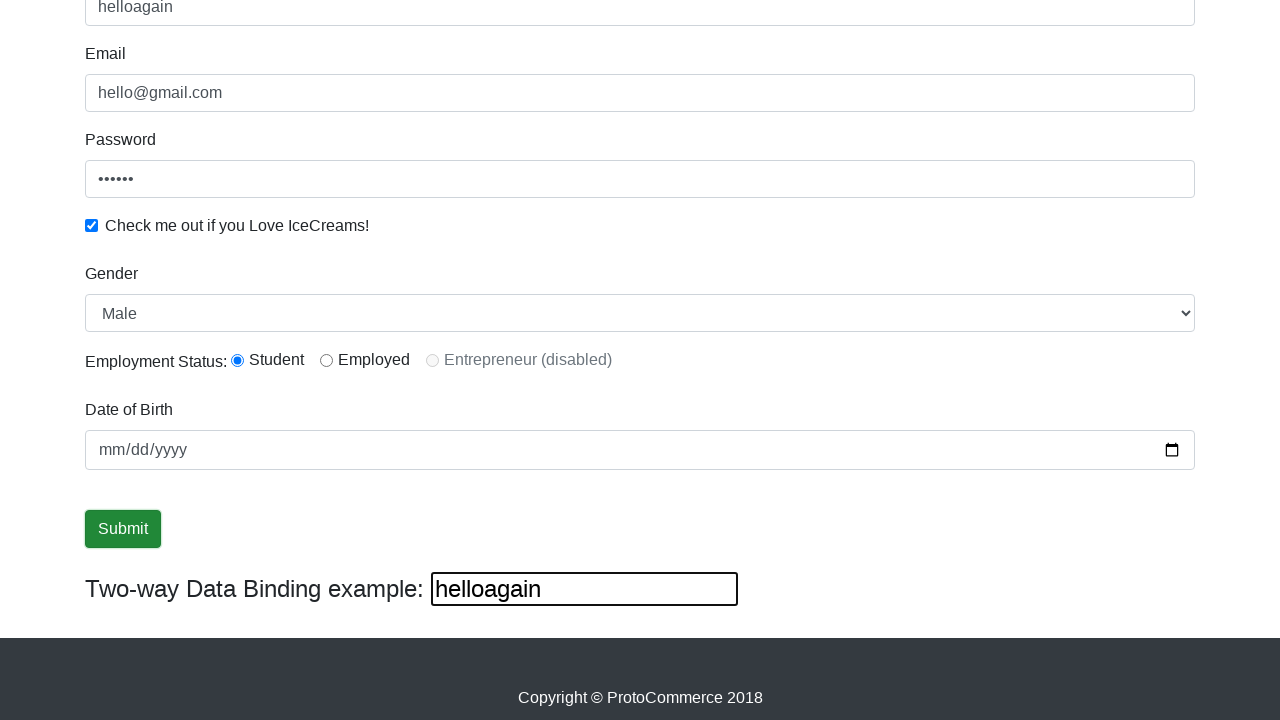

Cleared additional text field on (//input[@type='text'])[3]
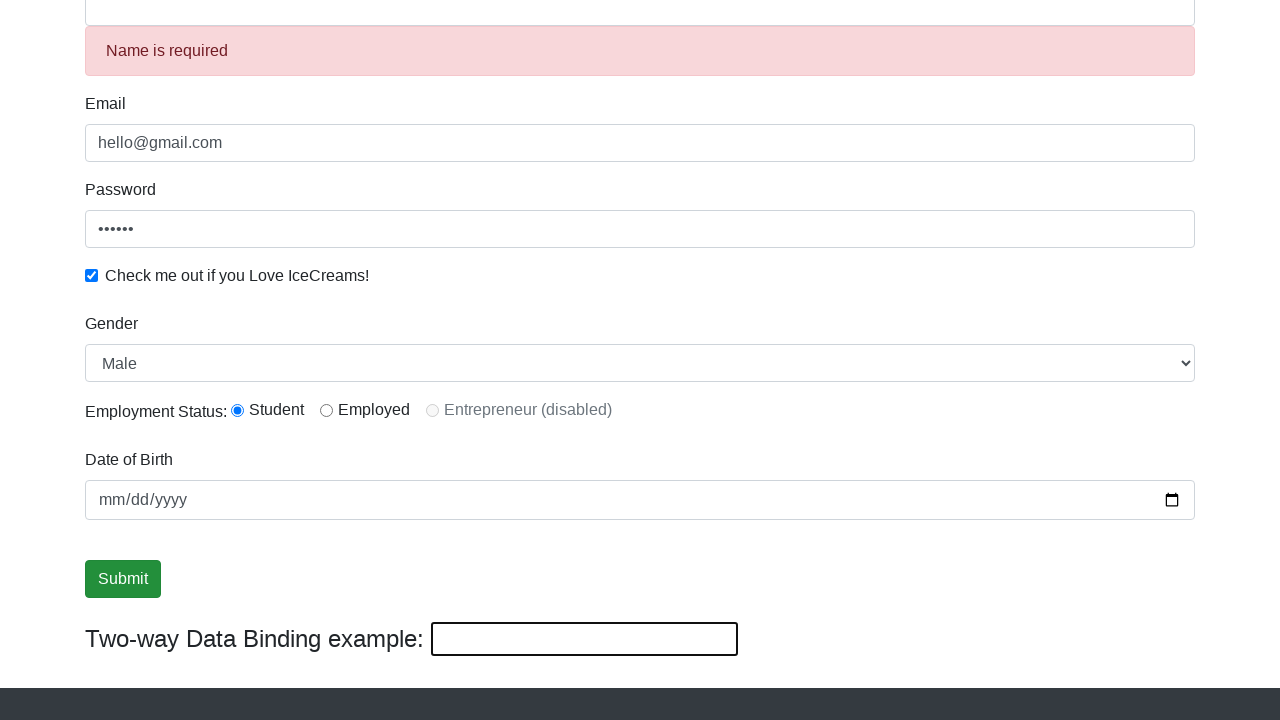

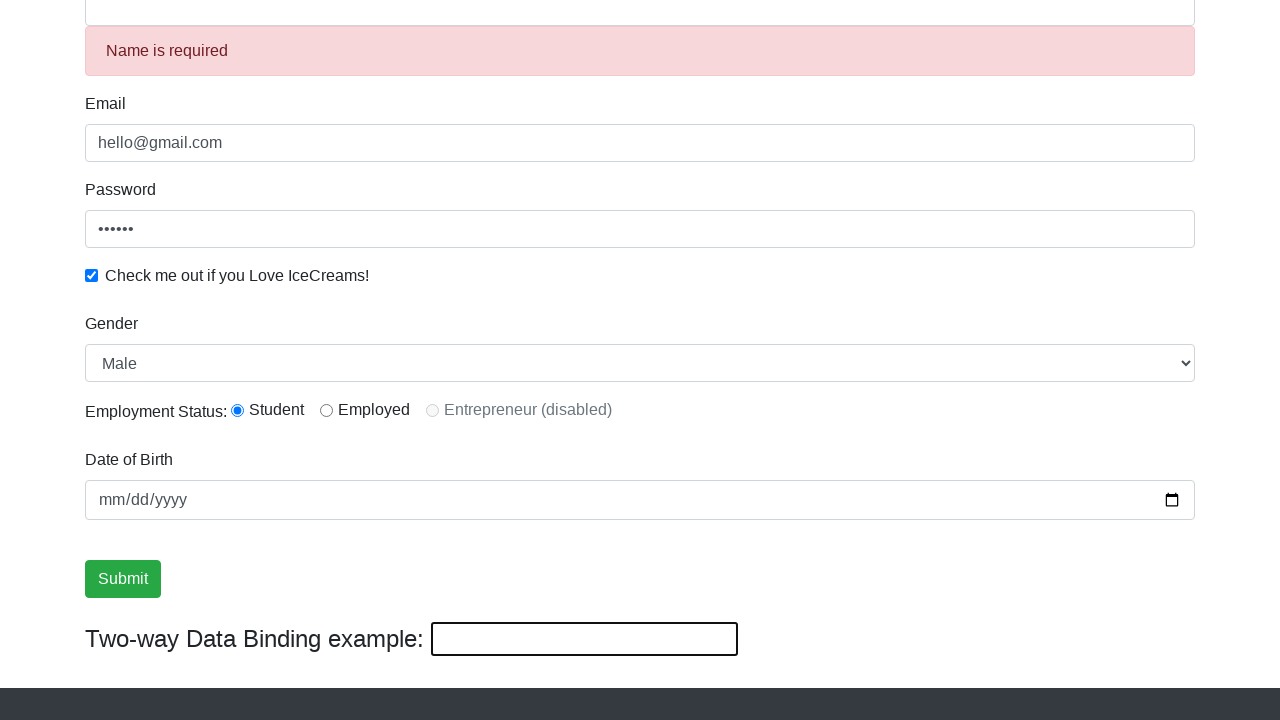